Tests geolocation functionality by setting a fake location (Mountain View coordinates), clicking the "Where am I?" button, and verifying the displayed latitude and longitude values

Starting URL: https://the-internet.herokuapp.com/geolocation

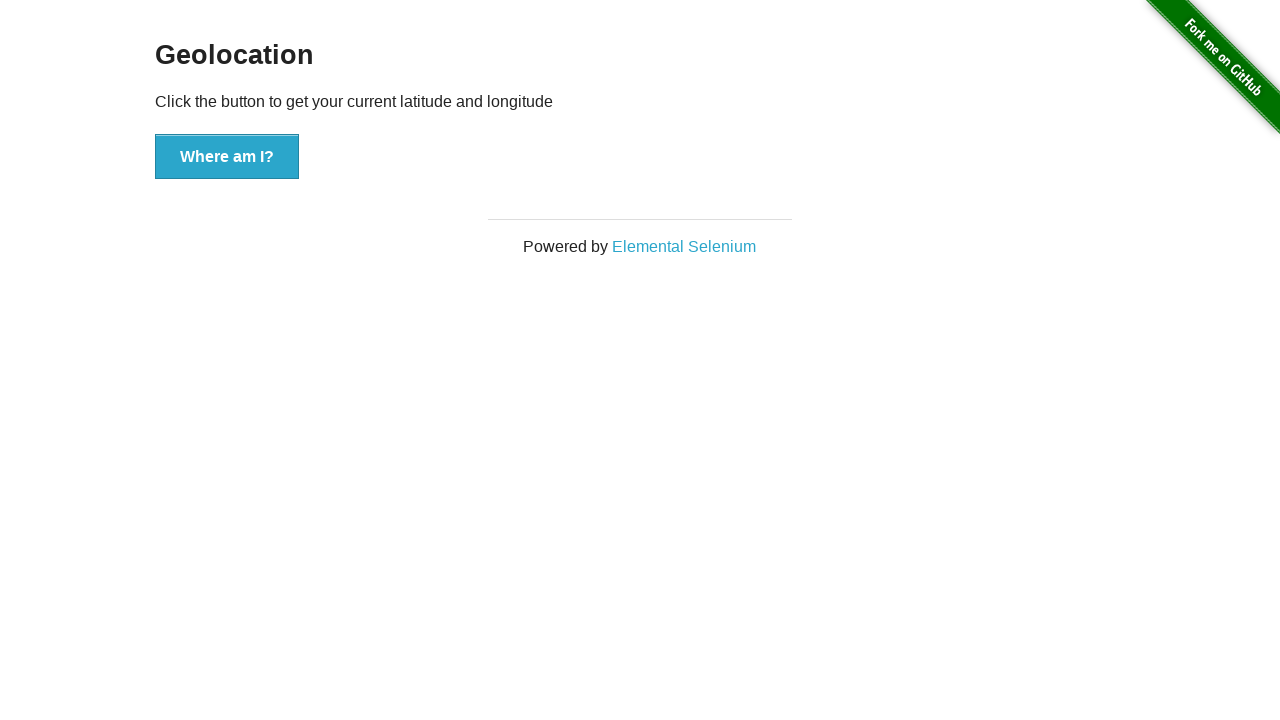

Set fake geolocation to Mountain View coordinates (37.386052, -122.083851)
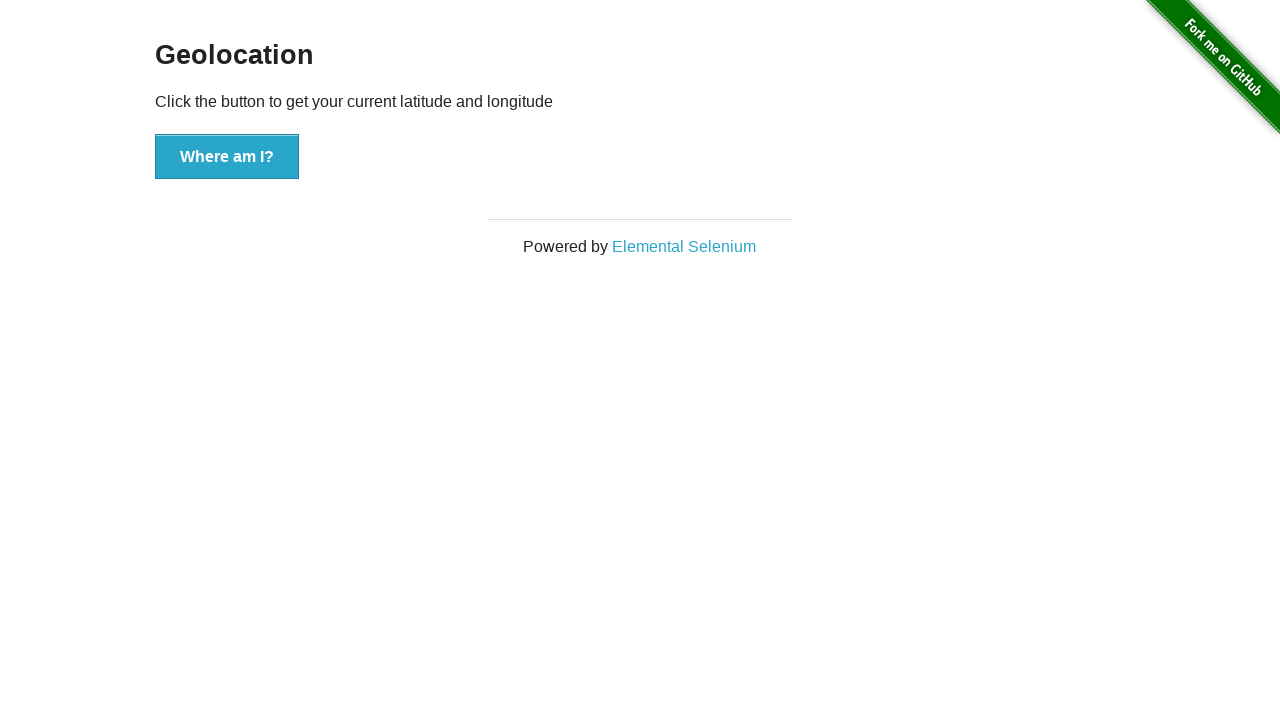

Granted geolocation permission to browser context
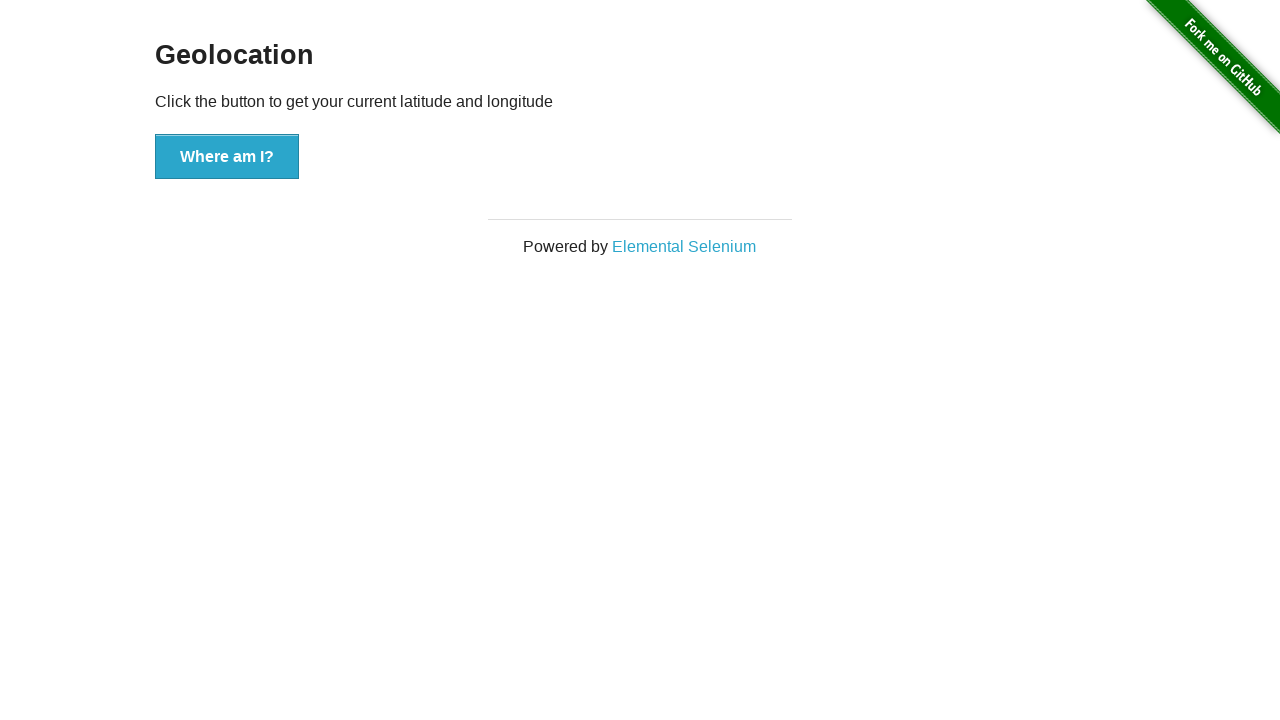

Clicked 'Where am I?' button to retrieve location at (227, 157) on xpath=//button[.='Where am I?']
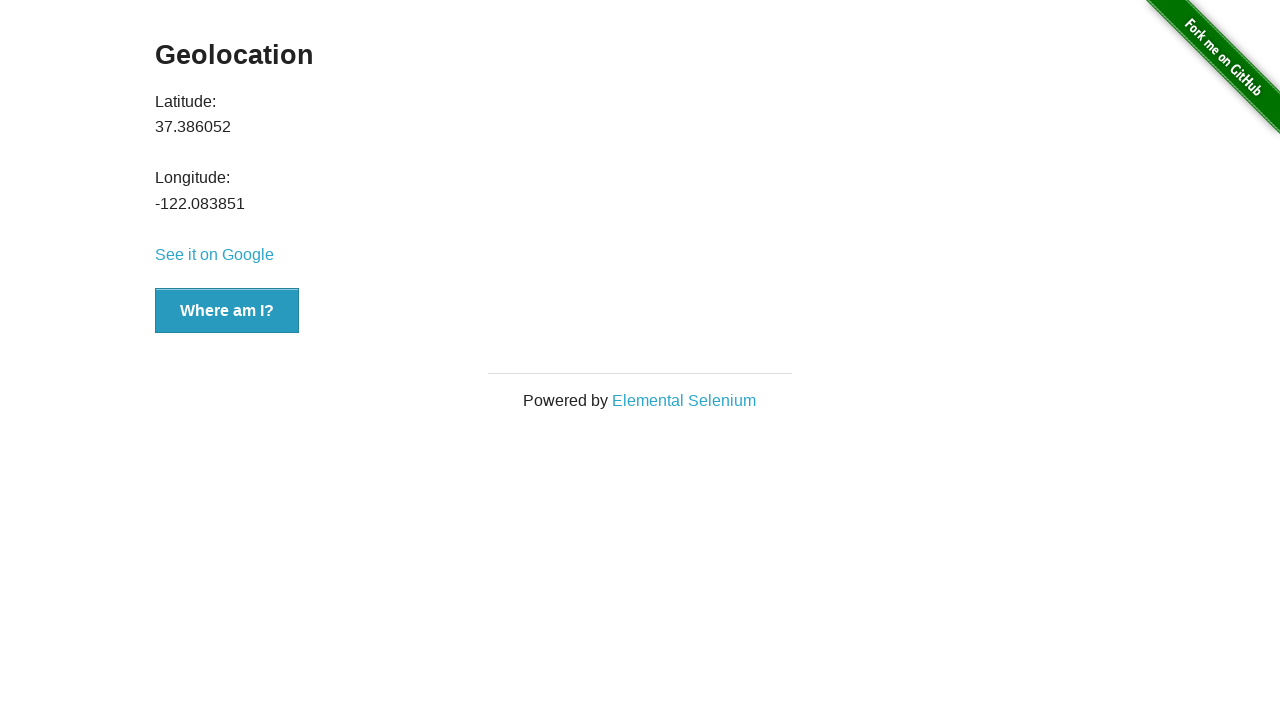

Latitude value element loaded
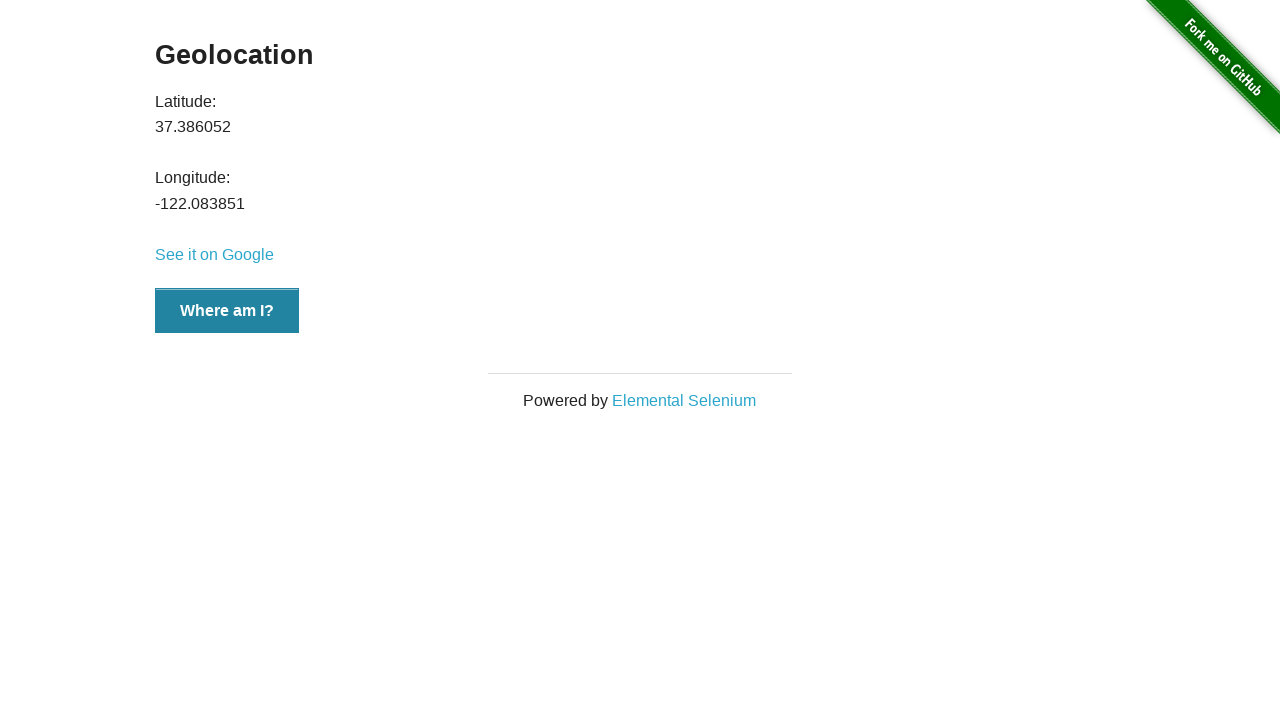

Verified latitude value is 37.386052
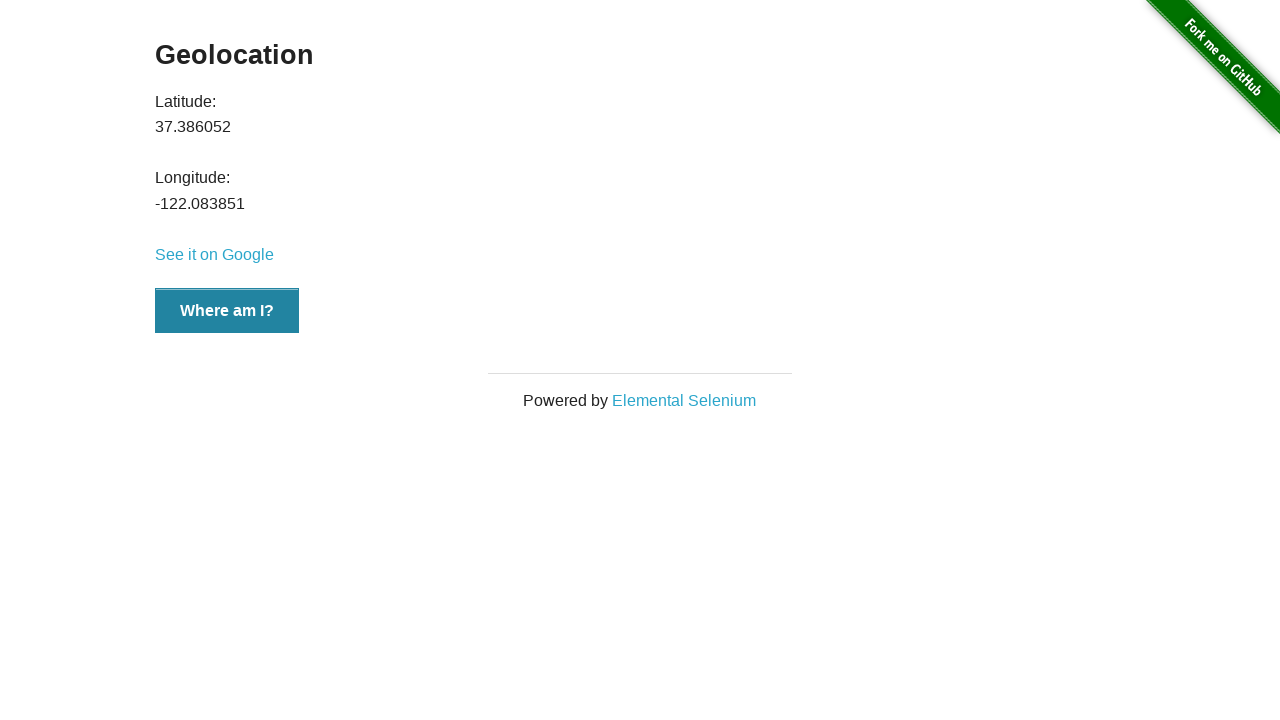

Verified longitude value is -122.083851
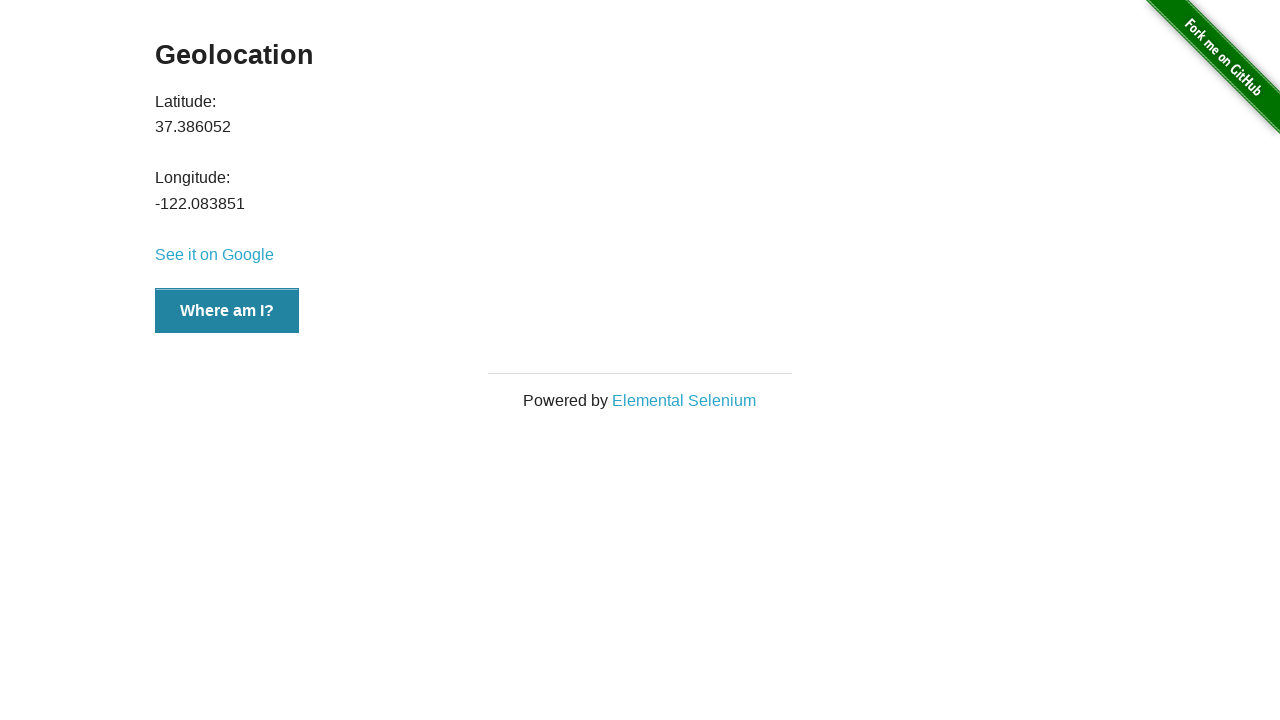

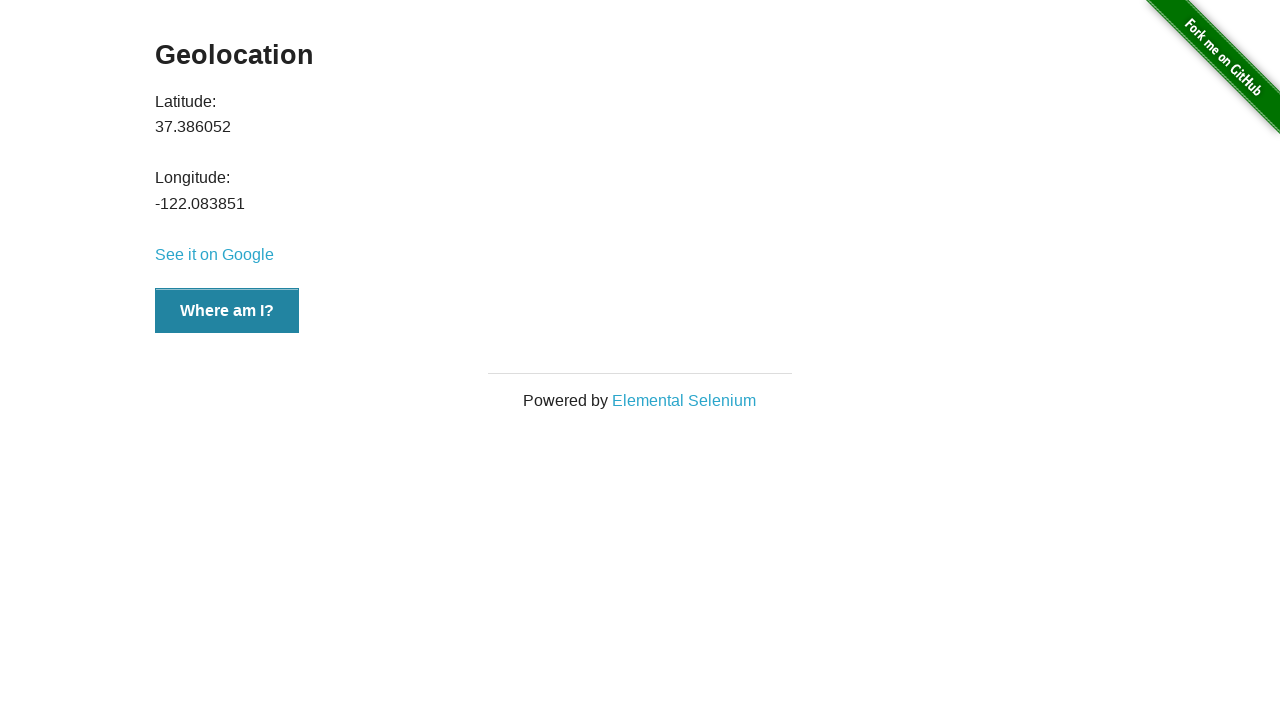